Tests the book store search functionality by entering a search term in the search box and clicking on a specific book from the results.

Starting URL: https://demoqa.com/books

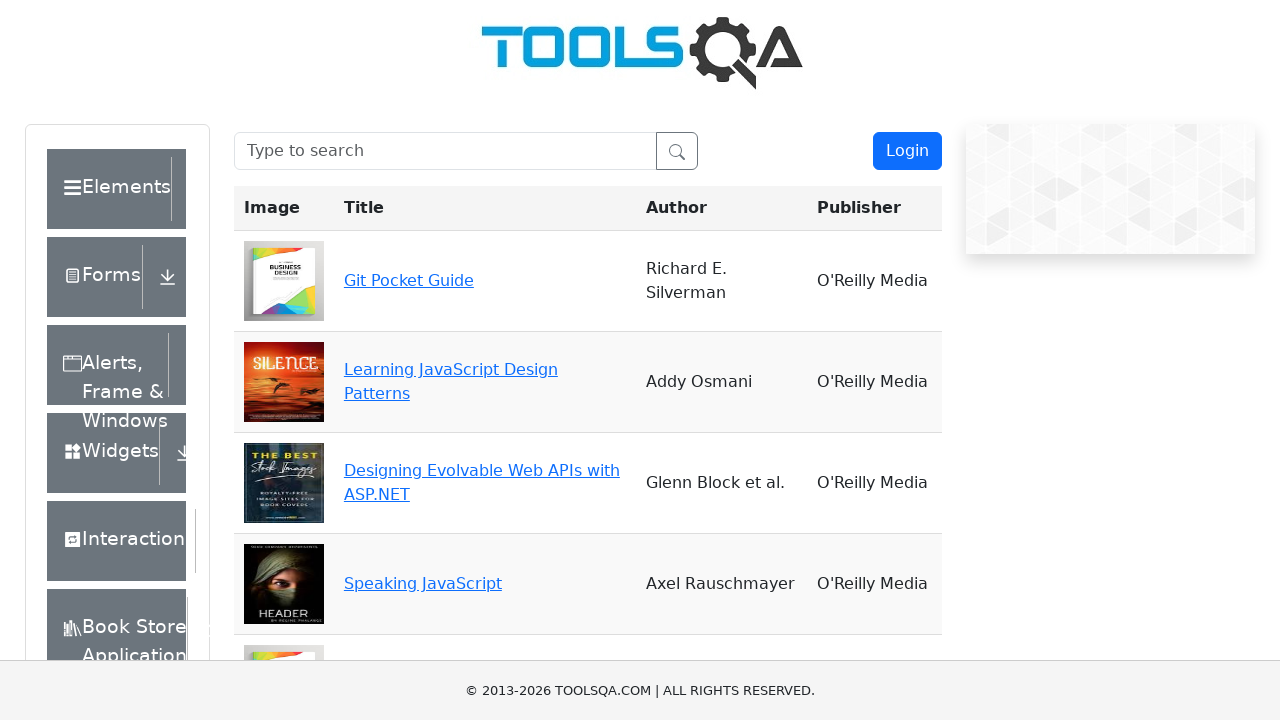

Scrolled down 200 pixels to reveal search box
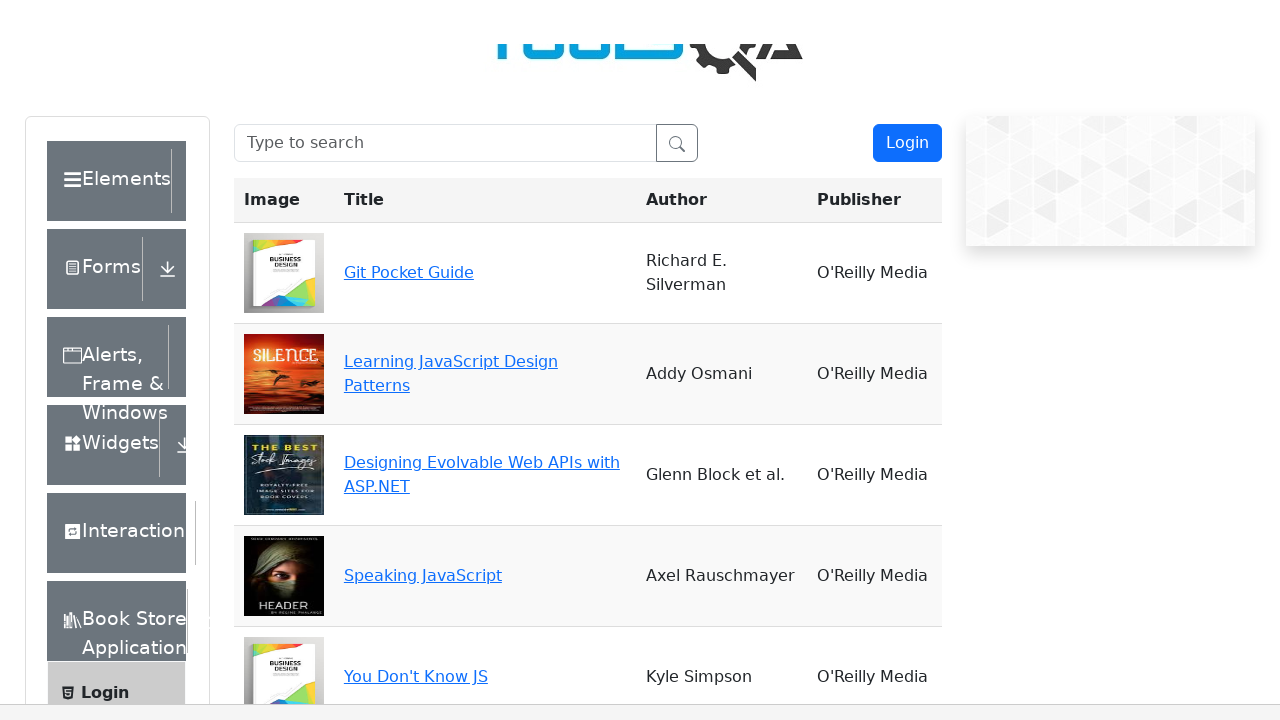

Entered 'Pro' in the search box on input#searchBox
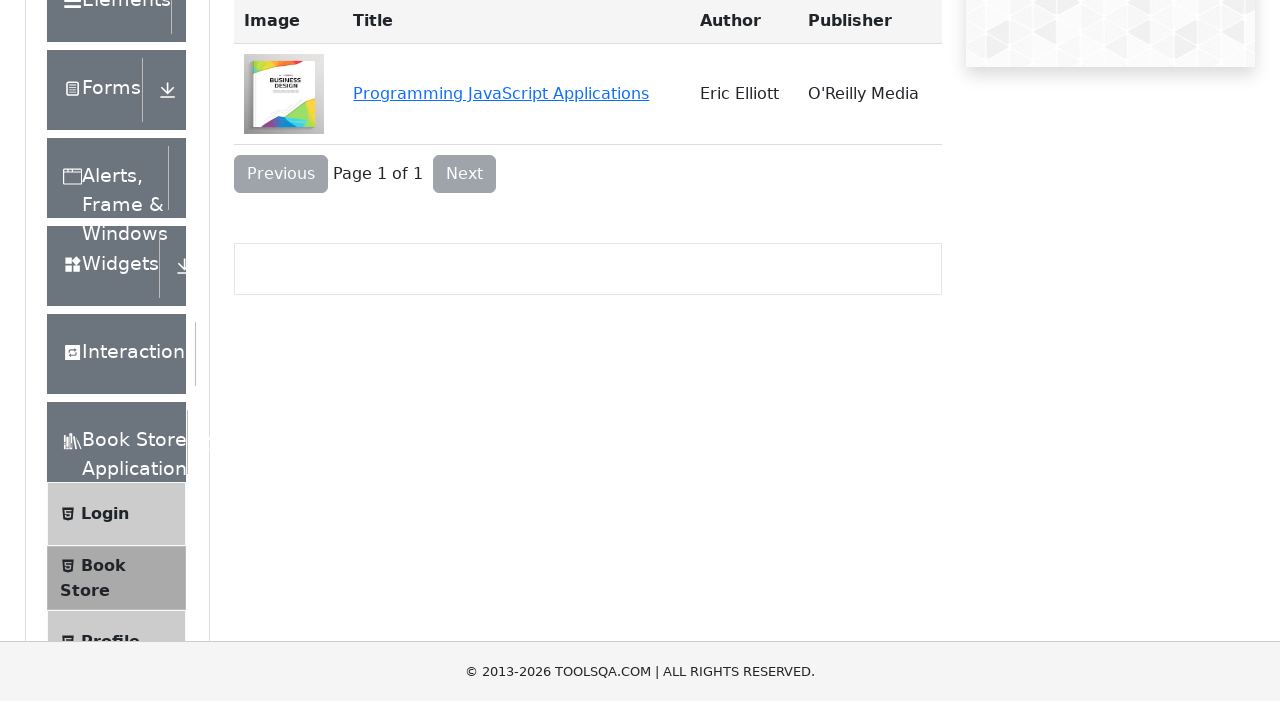

Pressed Enter to submit the search query on input#searchBox
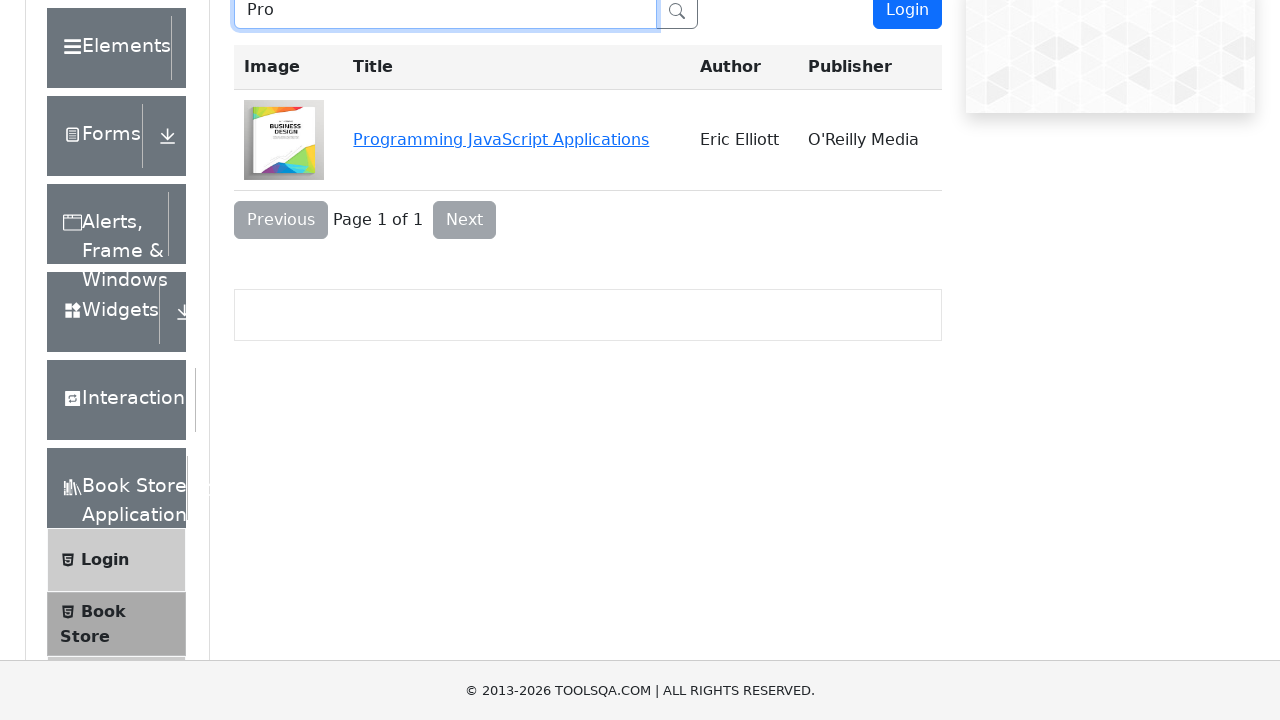

Search results loaded and 'Programming JavaScript Applications' book appeared
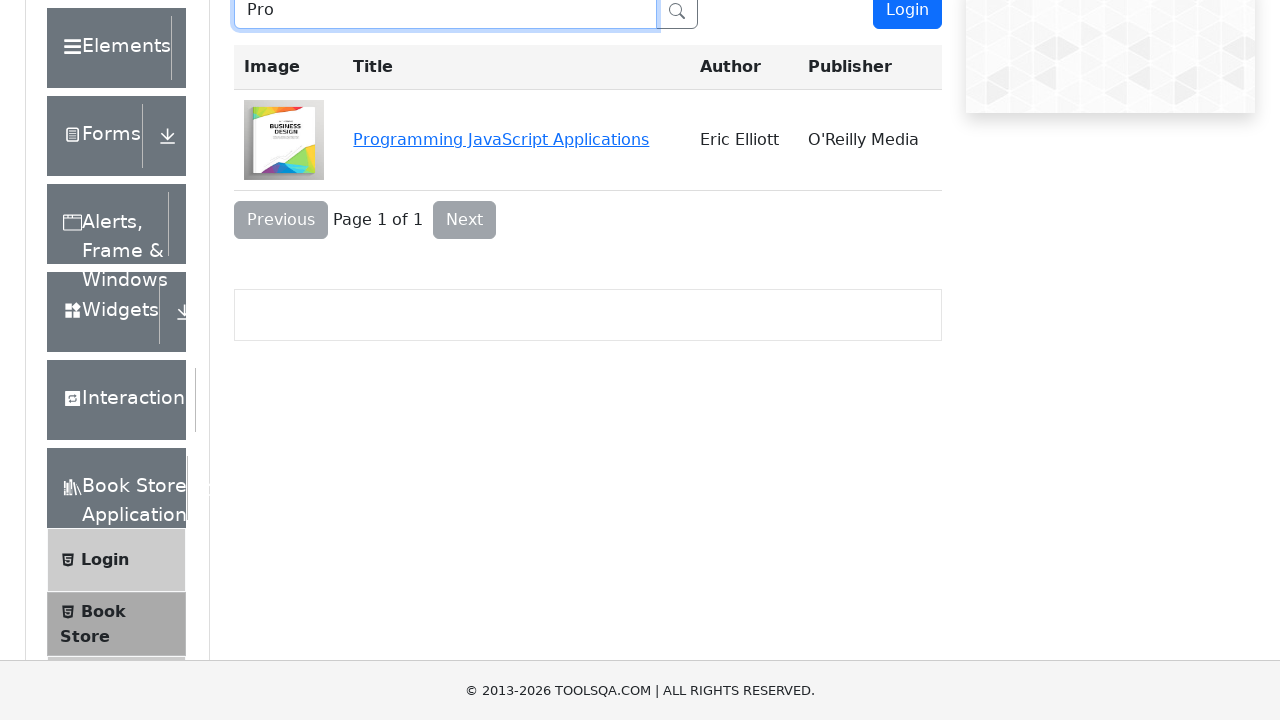

Clicked on 'Programming JavaScript Applications' book from search results at (501, 140) on a:has-text('Programming JavaScript Applications')
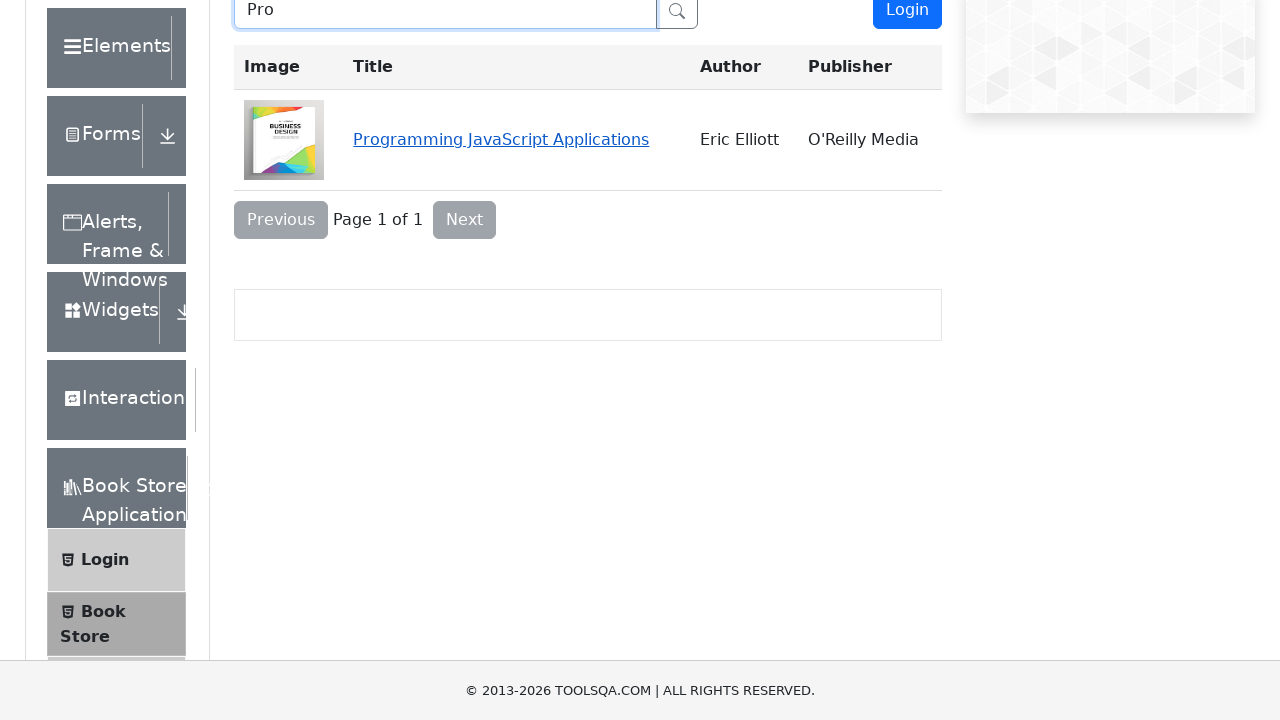

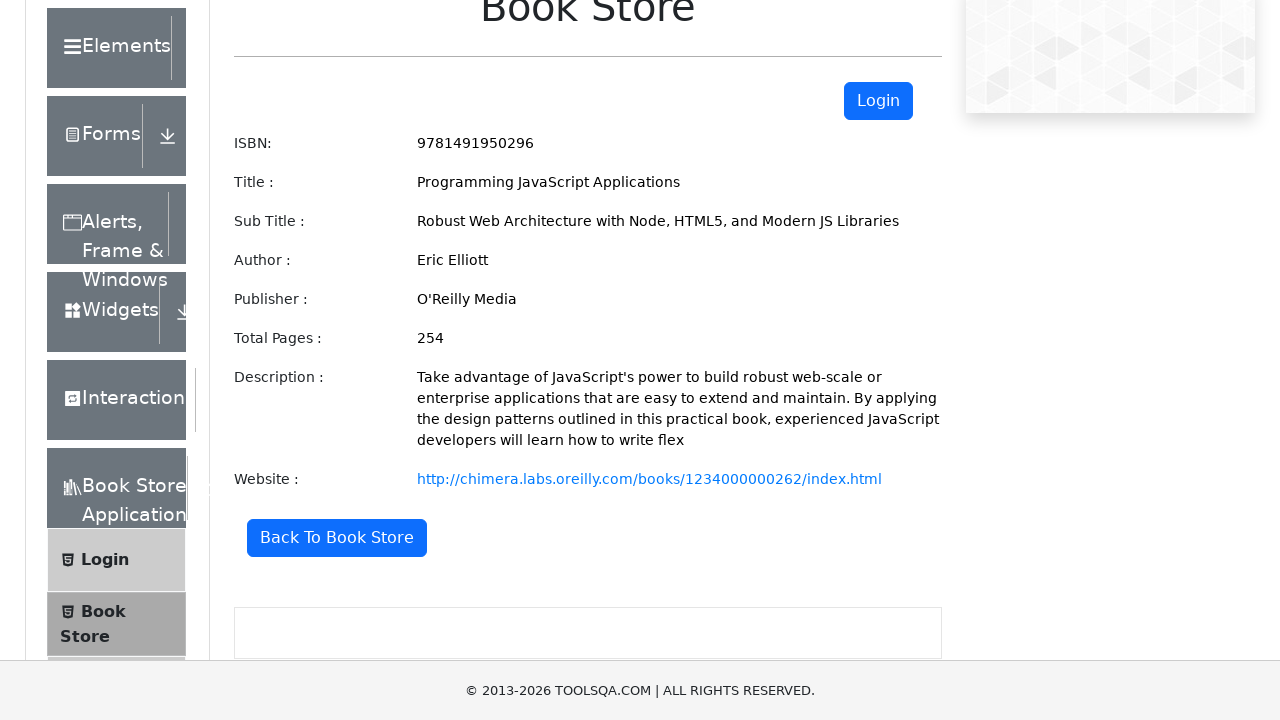